Tests dropdown/select menu functionality by selecting an option with value "7" (which corresponds to "Purple") from the old-style select menu on the DemoQA practice page.

Starting URL: https://demoqa.com/select-menu

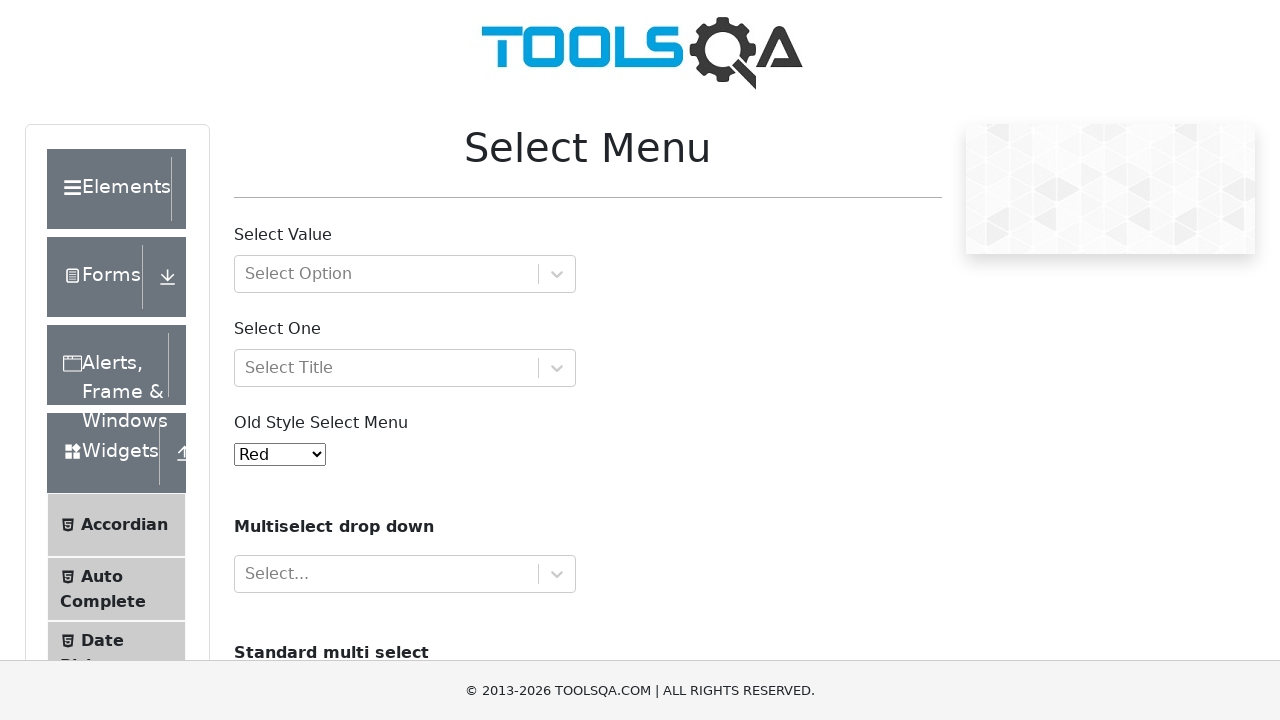

Navigated to DemoQA Select Menu practice page
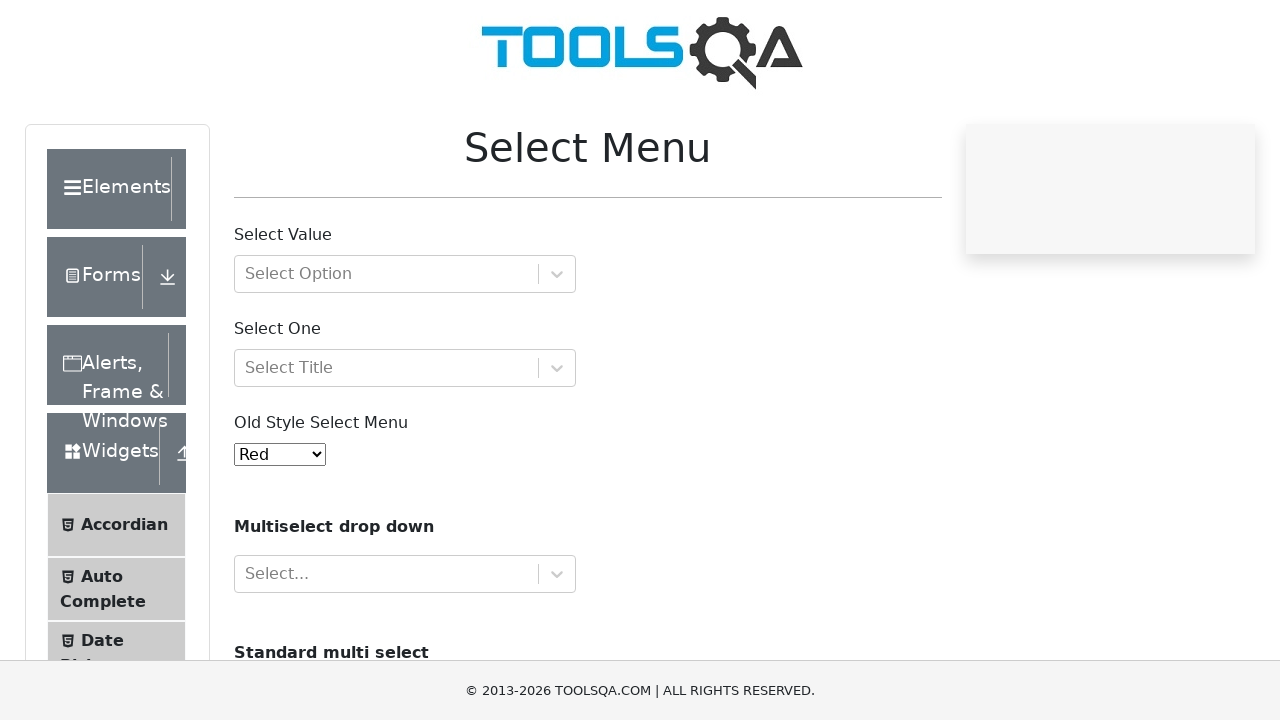

Selected option with value '7' (Purple) from the old-style select menu on #oldSelectMenu
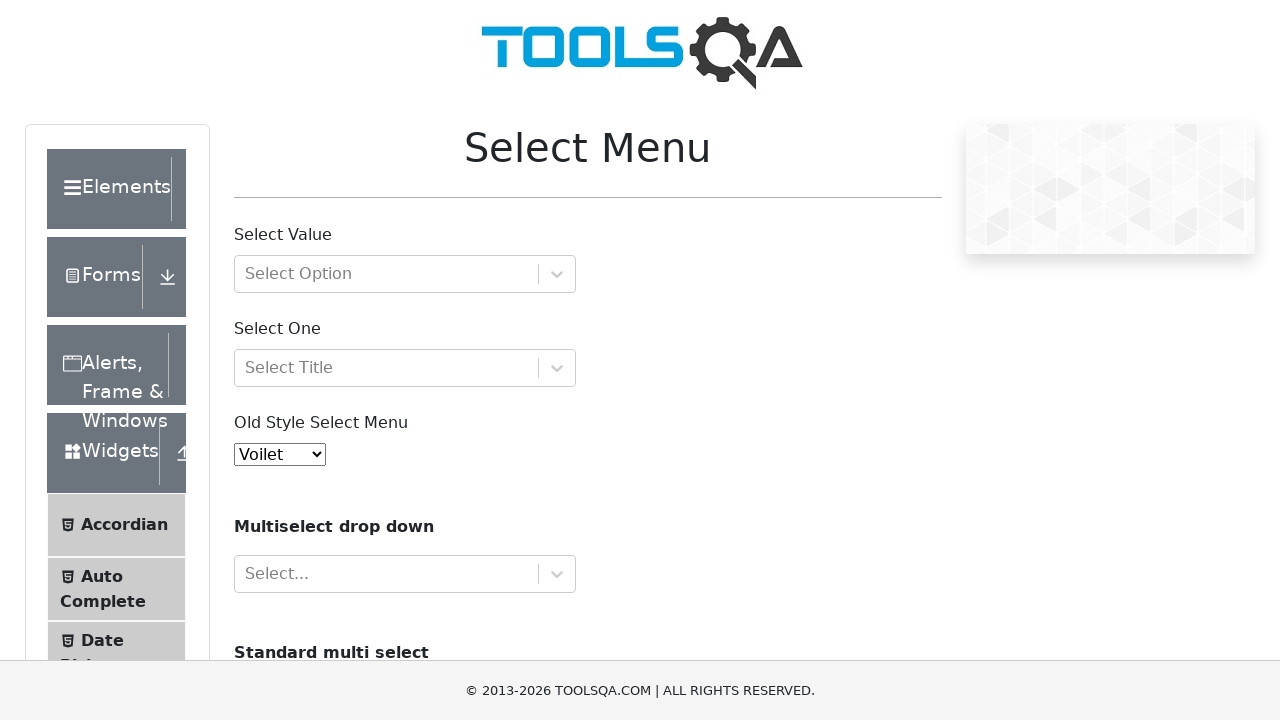

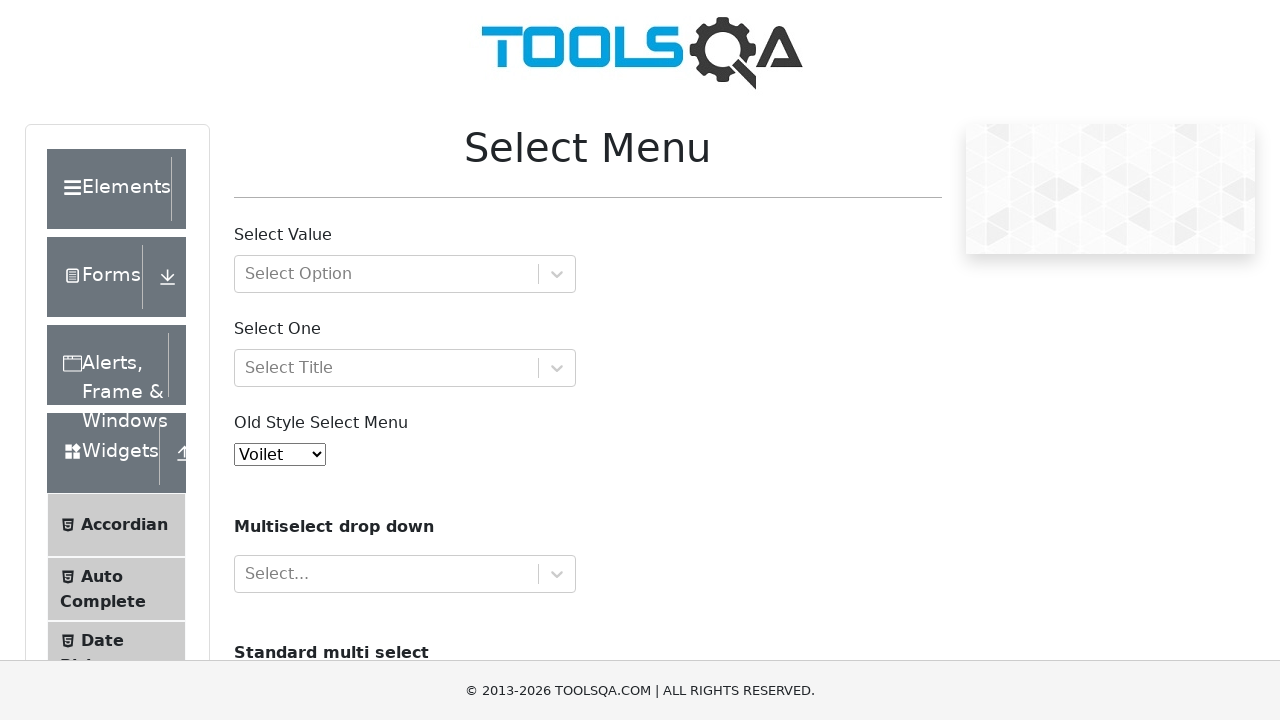